Tests successful contact form submission by filling mandatory fields and clicking submit, then validates success message appears

Starting URL: http://jupiter.cloud.planittesting.com

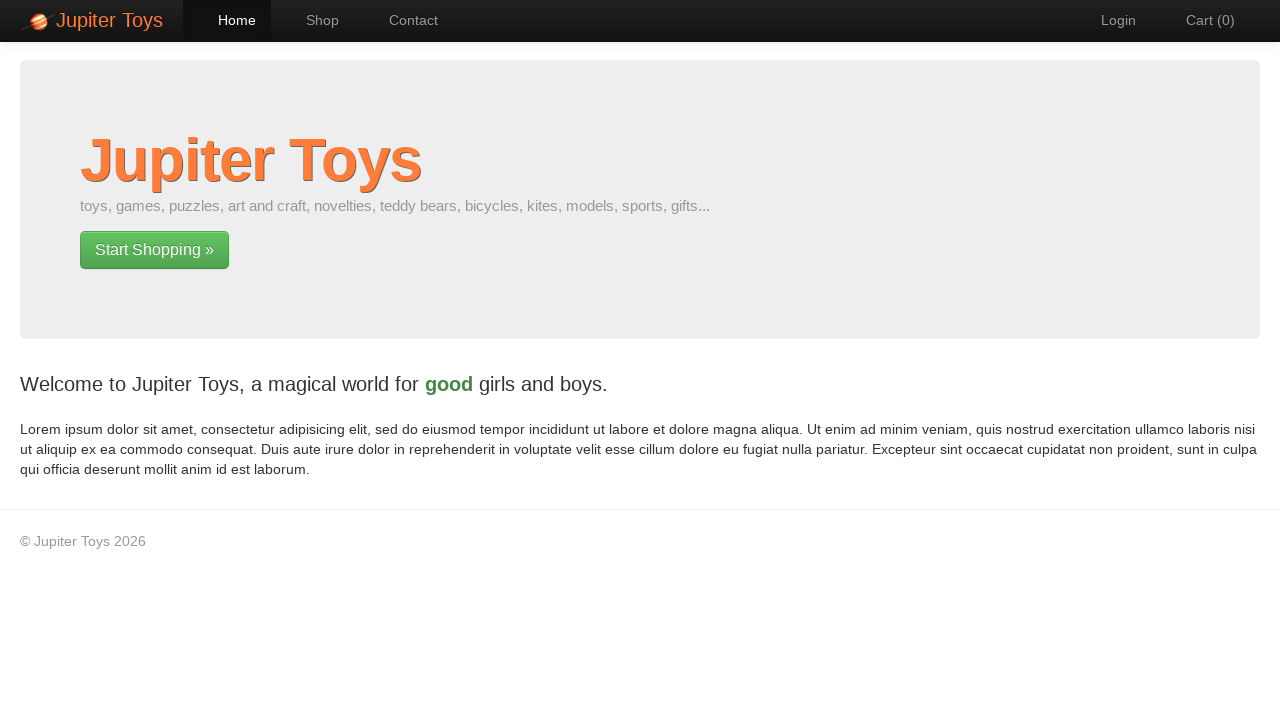

Clicked on contact navigation link at (404, 20) on #nav-contact
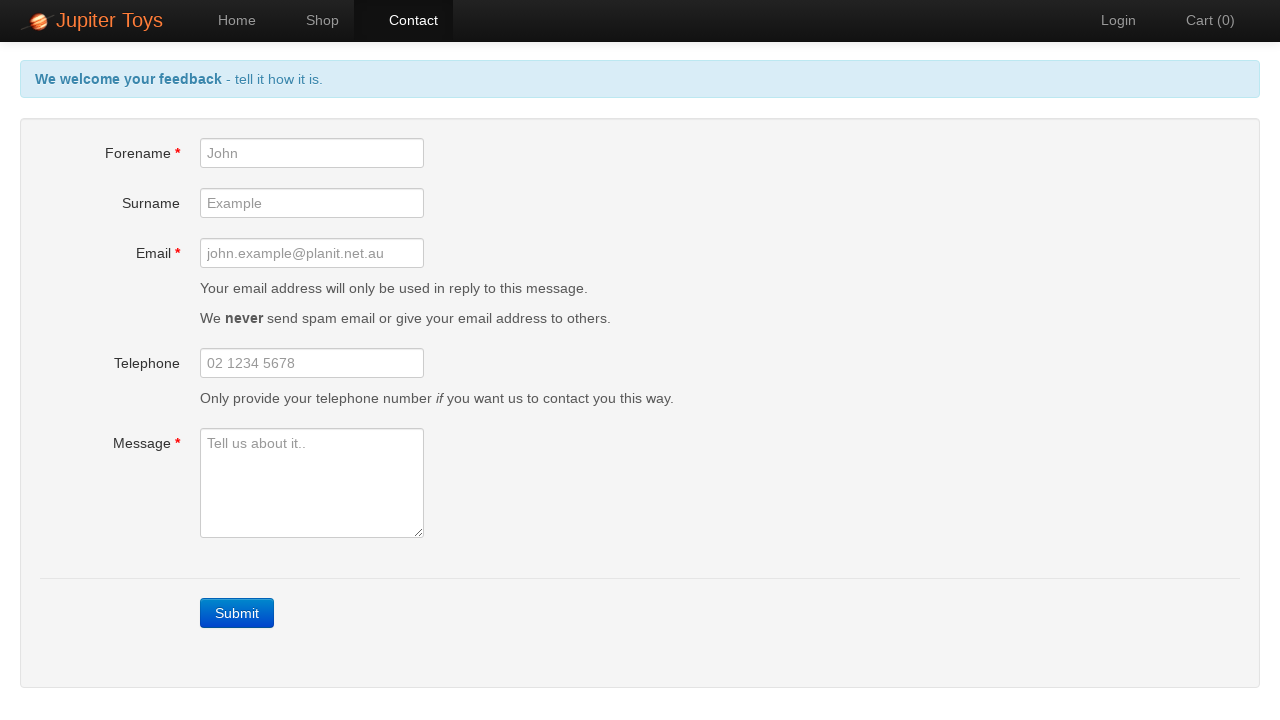

Contact form submit button loaded
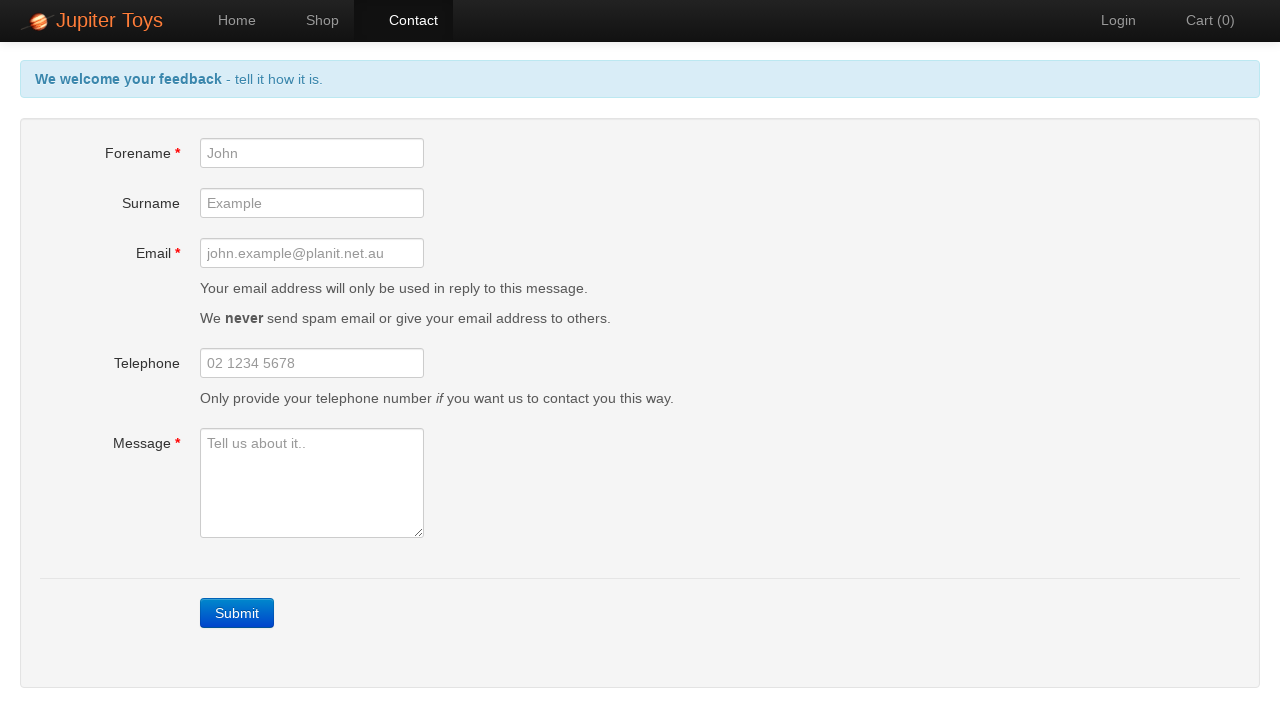

Filled forename field with 'robertjones' on #forename
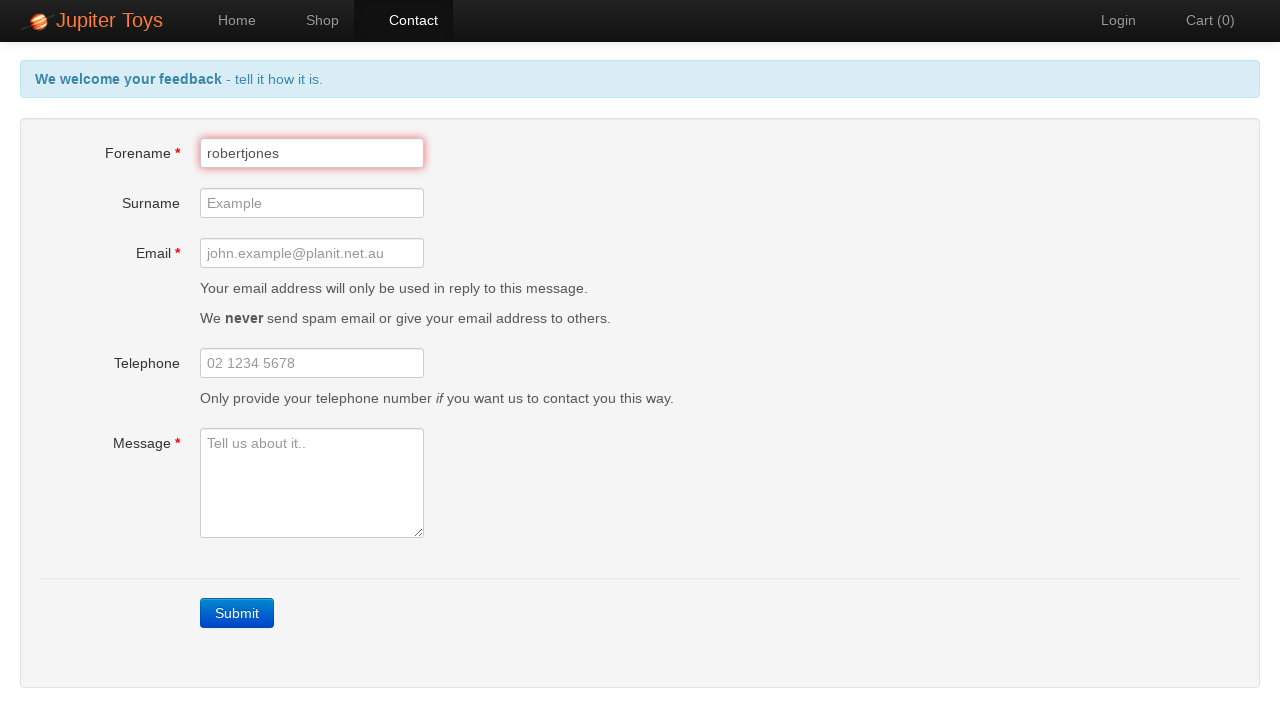

Filled email field with 'robert.jones@example.com' on #email
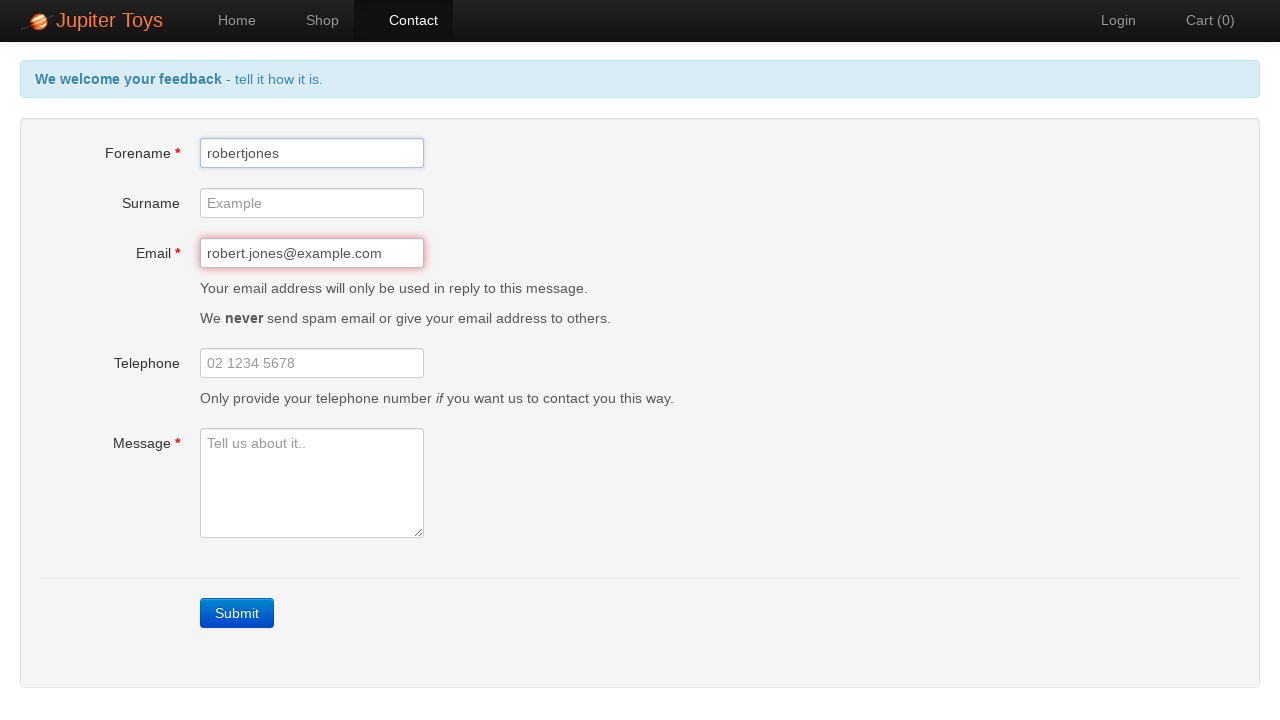

Filled message field with 'Hello, this is a test submission' on #message
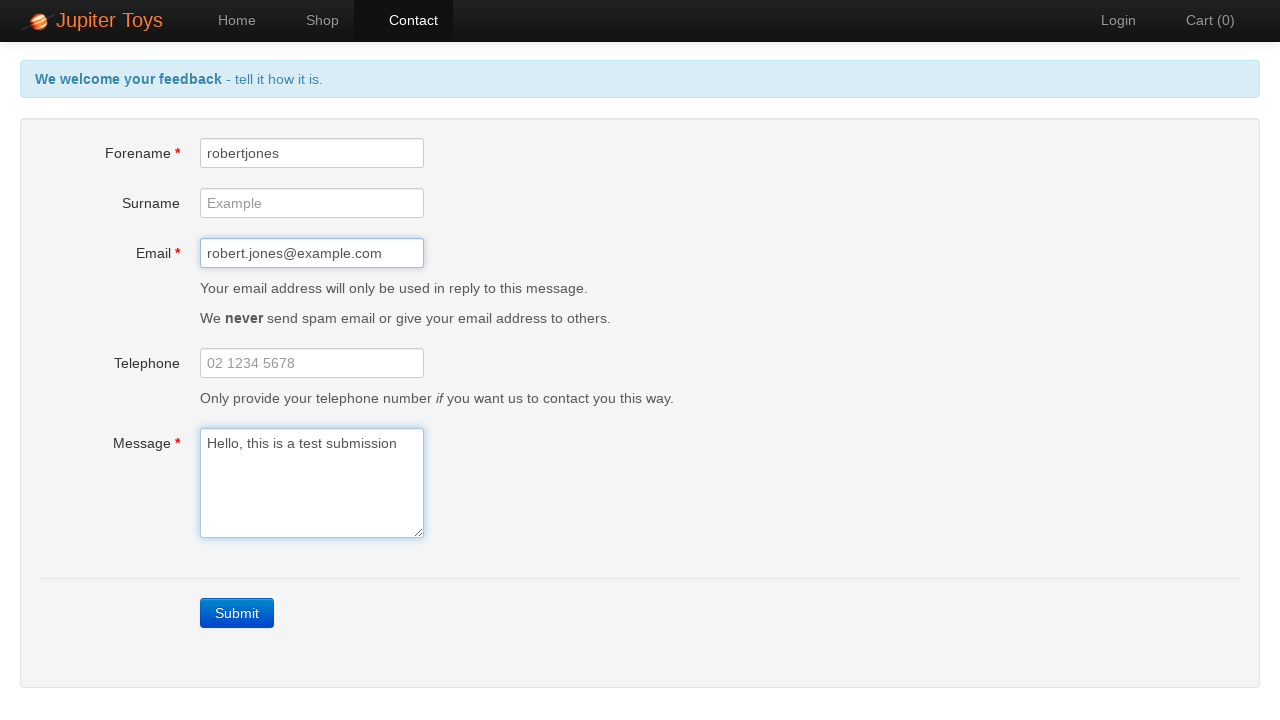

Clicked submit button to submit contact form at (237, 613) on a.btn-contact.btn.btn-primary
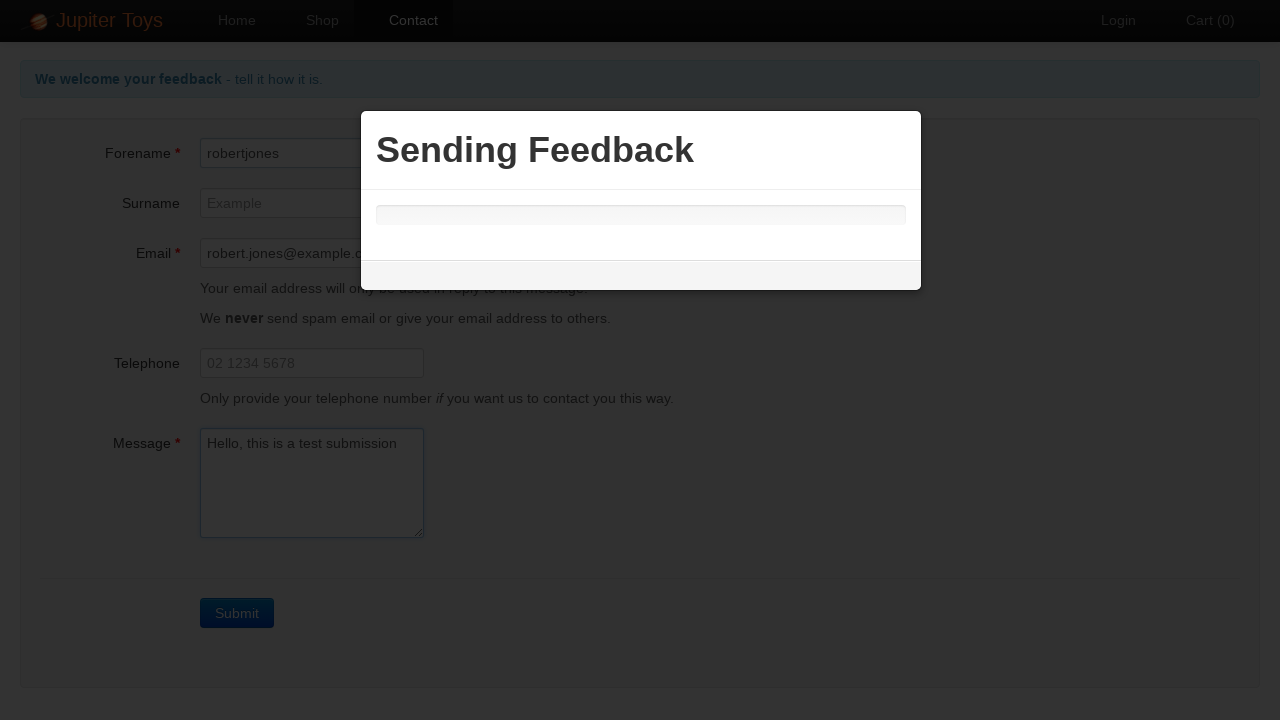

Success message appeared confirming form submission
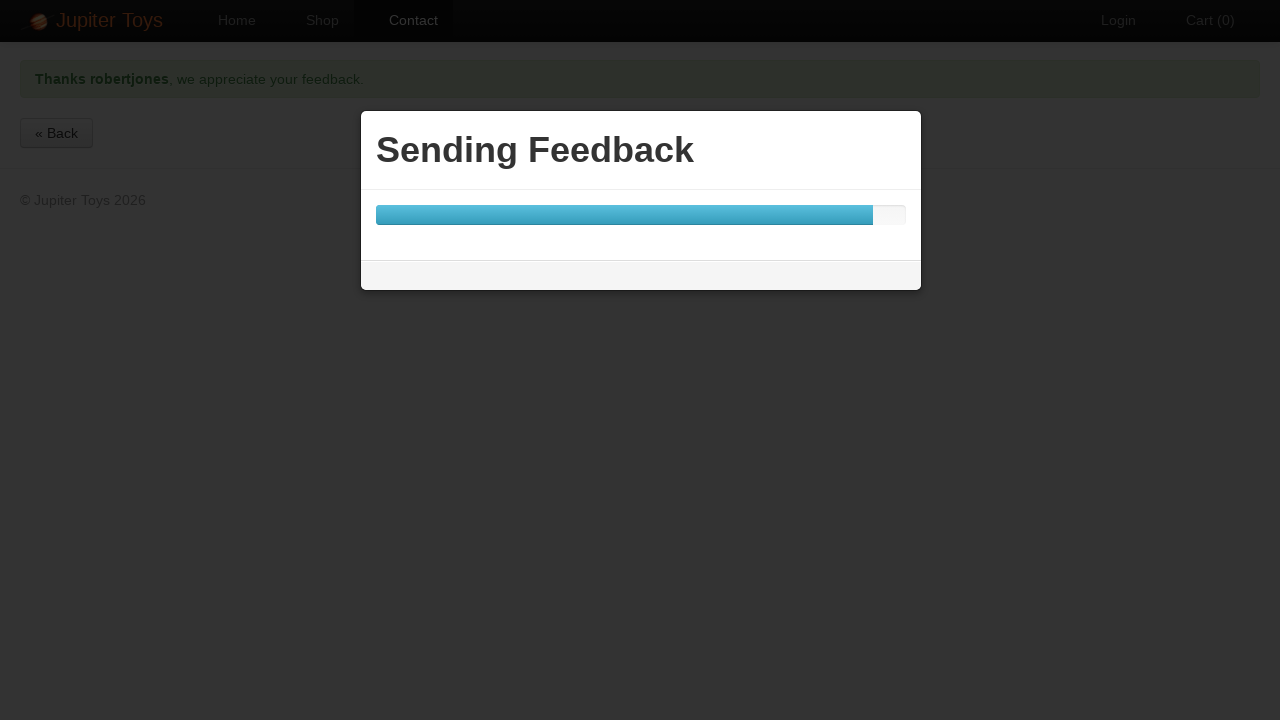

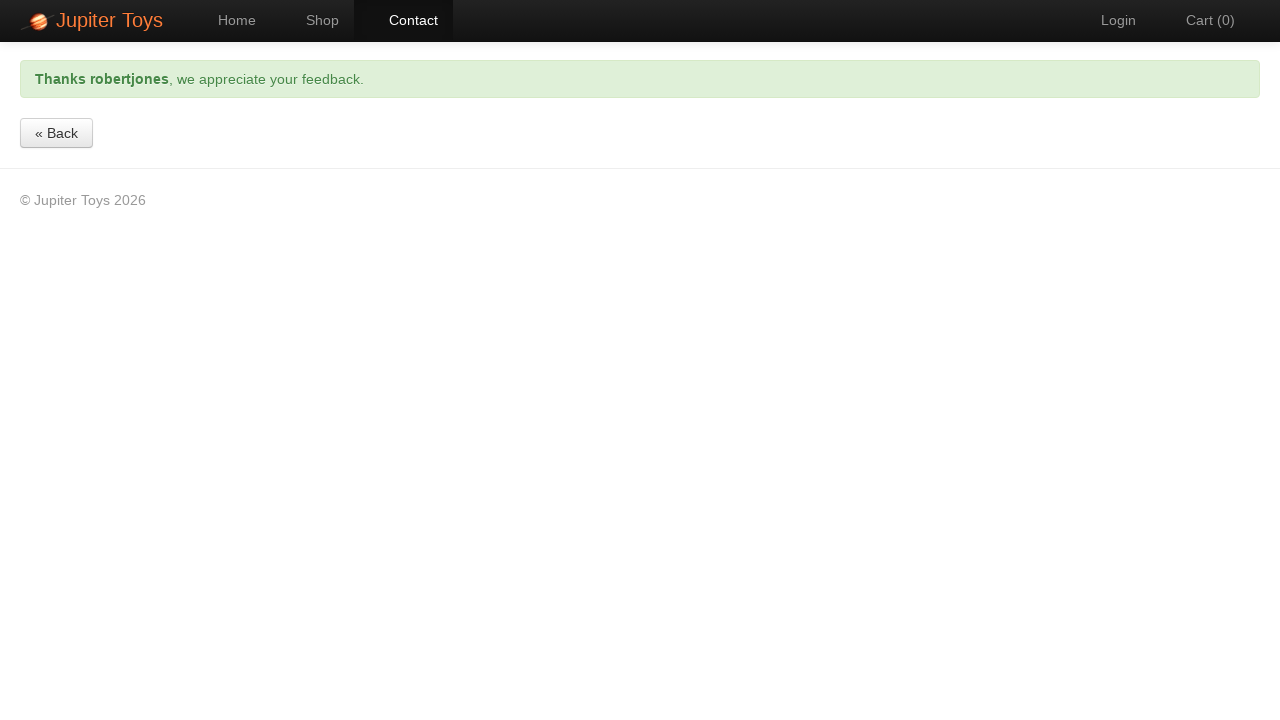